Tests dropdown/select element handling by selecting options using both visible text and value attributes on a demo dropdown page.

Starting URL: https://the-internet.herokuapp.com/dropdown

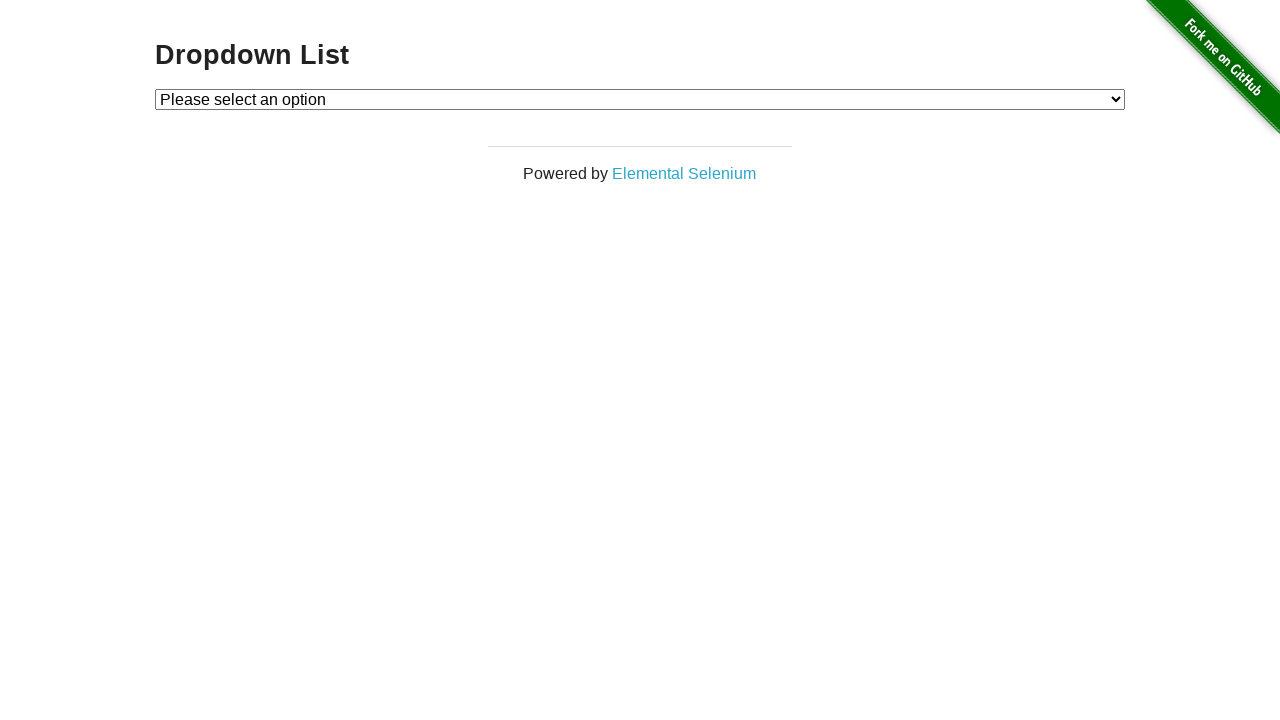

Navigated to dropdown demo page
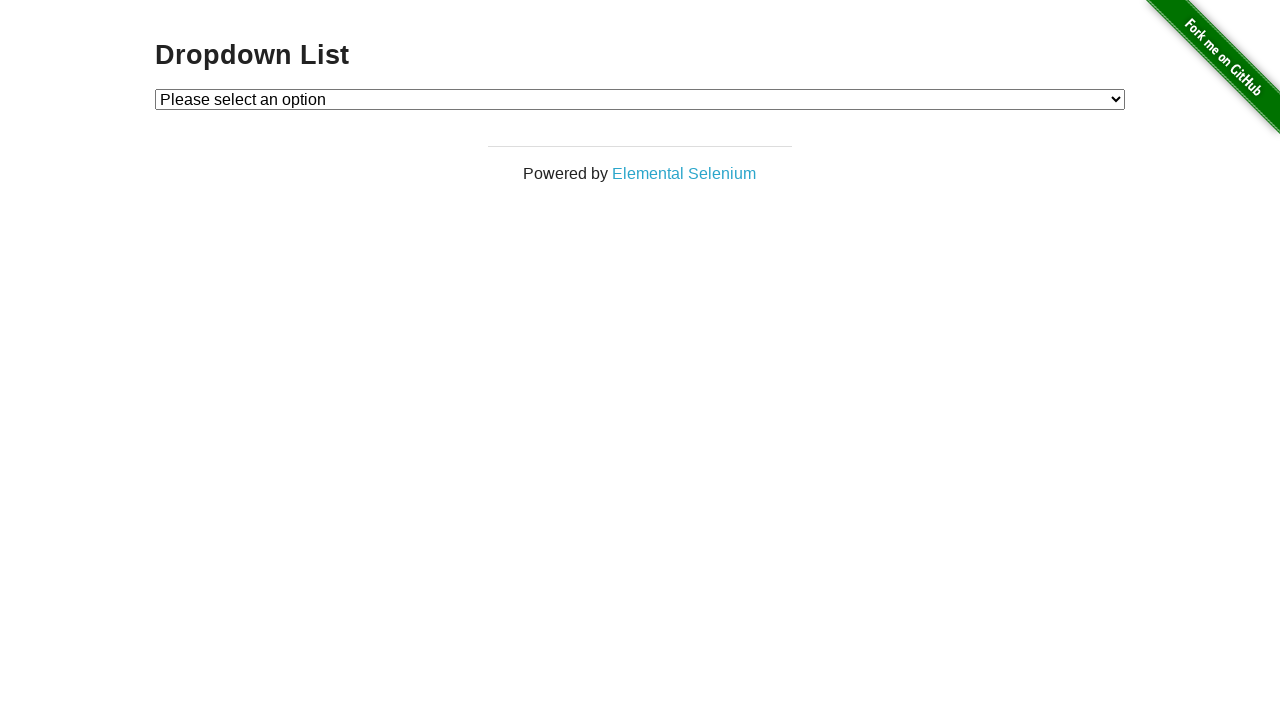

Located dropdown element
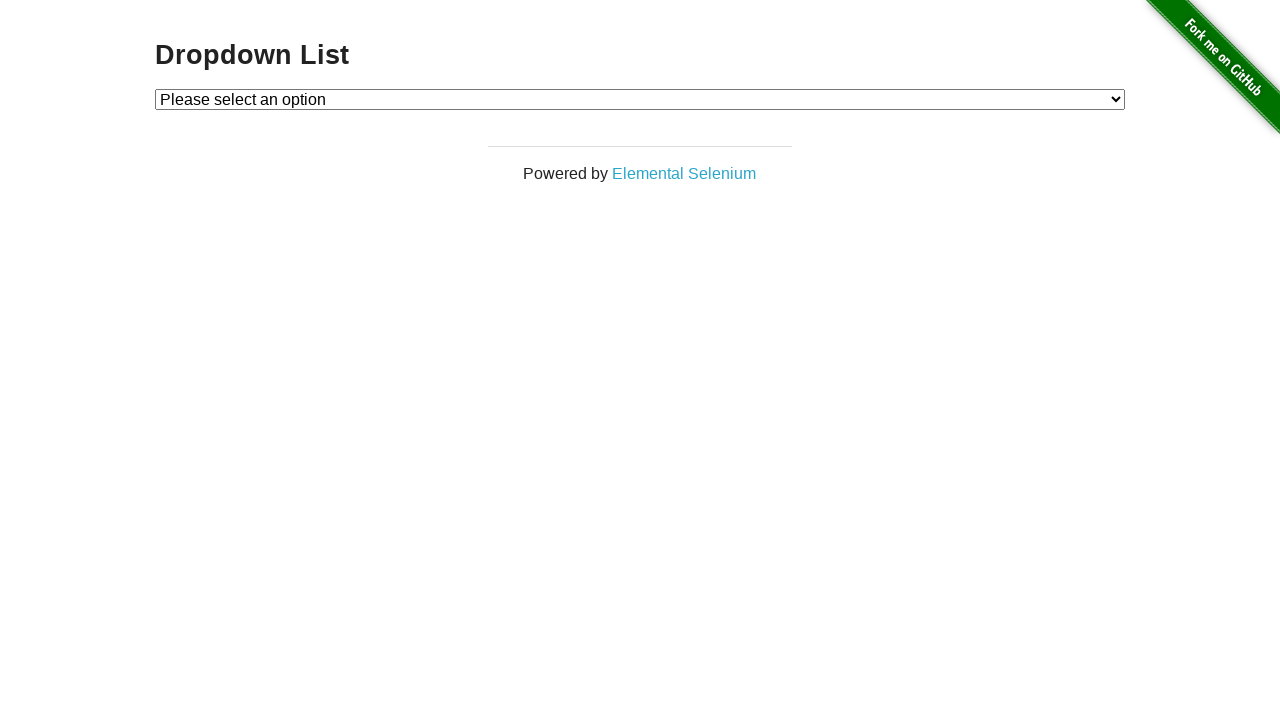

Selected 'Option 1' by visible text on #dropdown
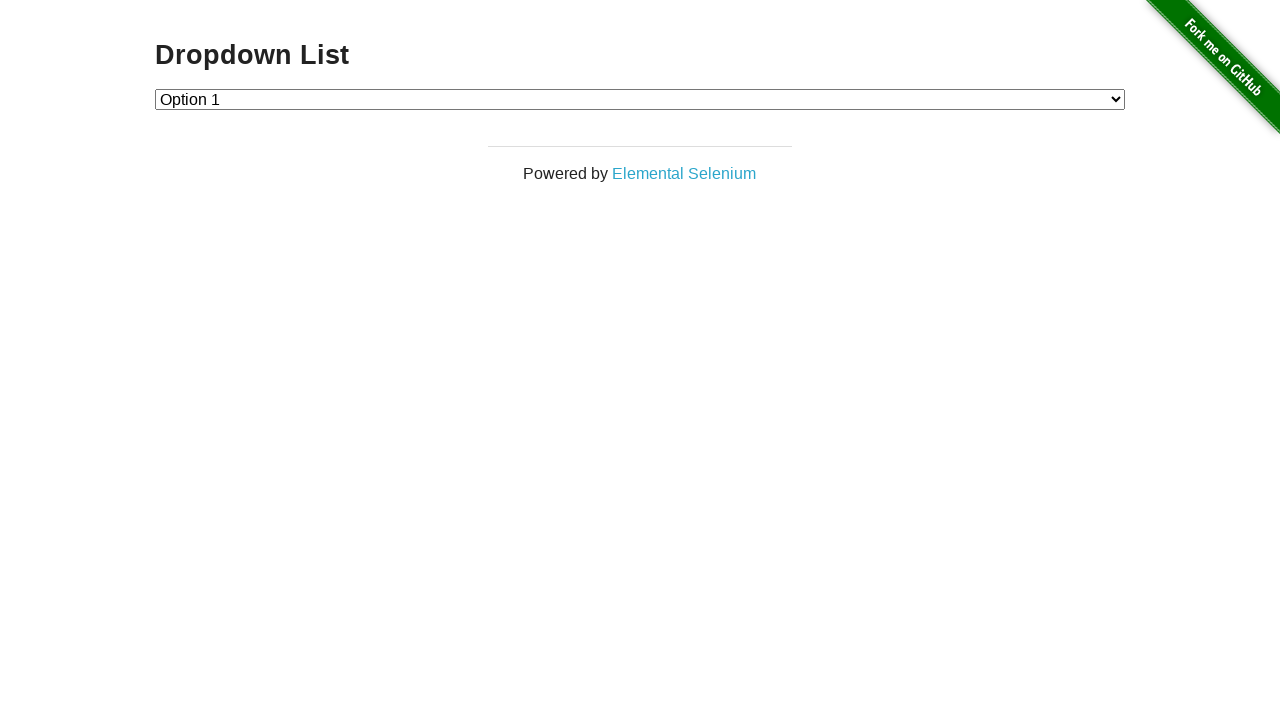

Selected 'Option 2' by visible text on #dropdown
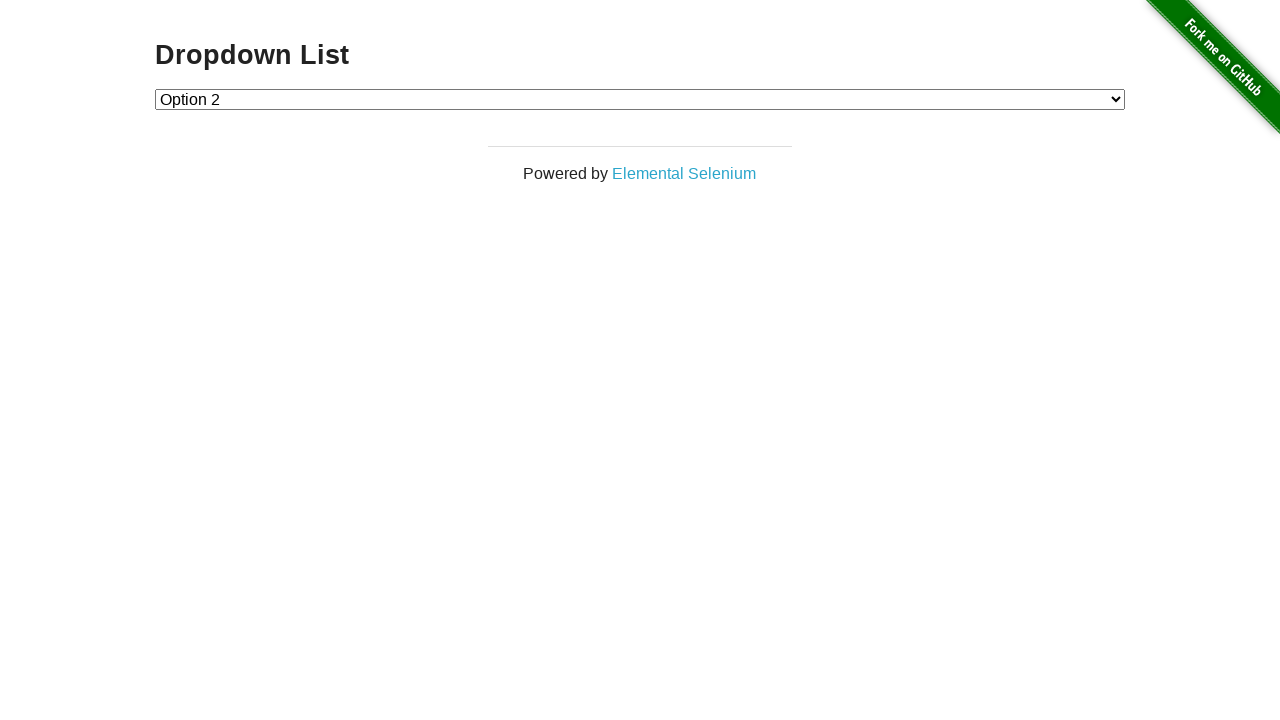

Selected option with value '1' on #dropdown
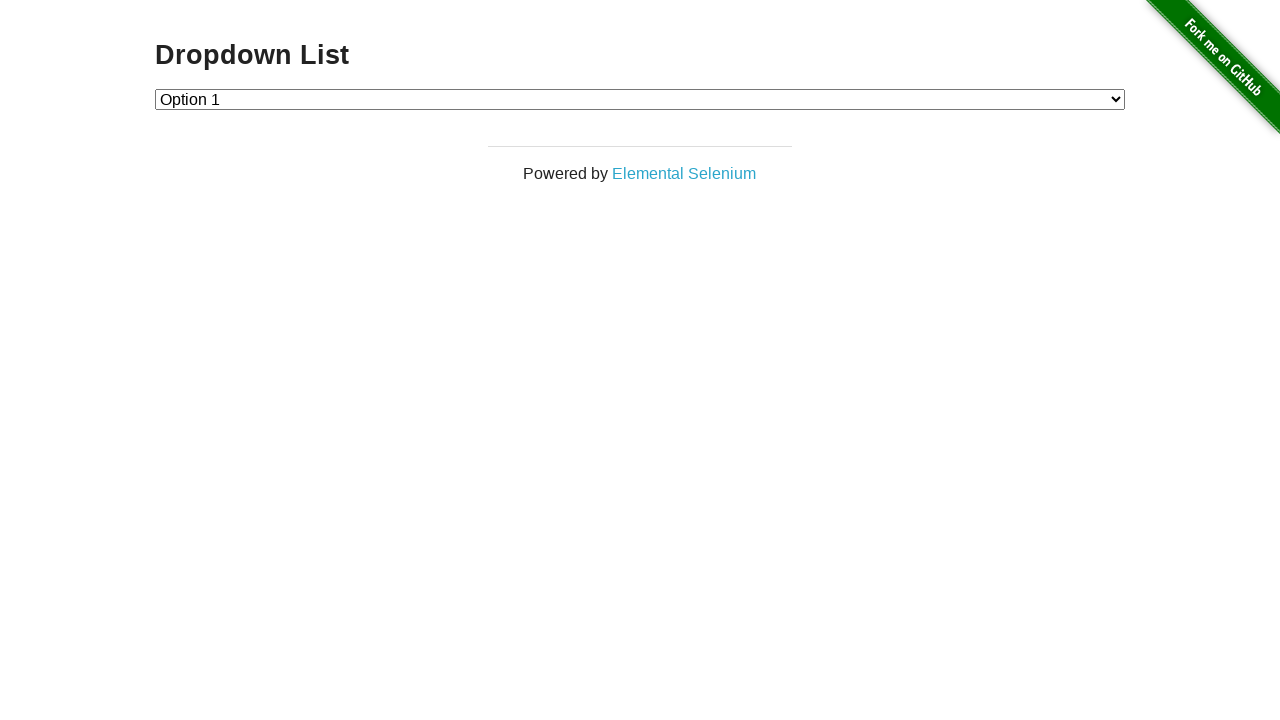

Selected option with value '2' on #dropdown
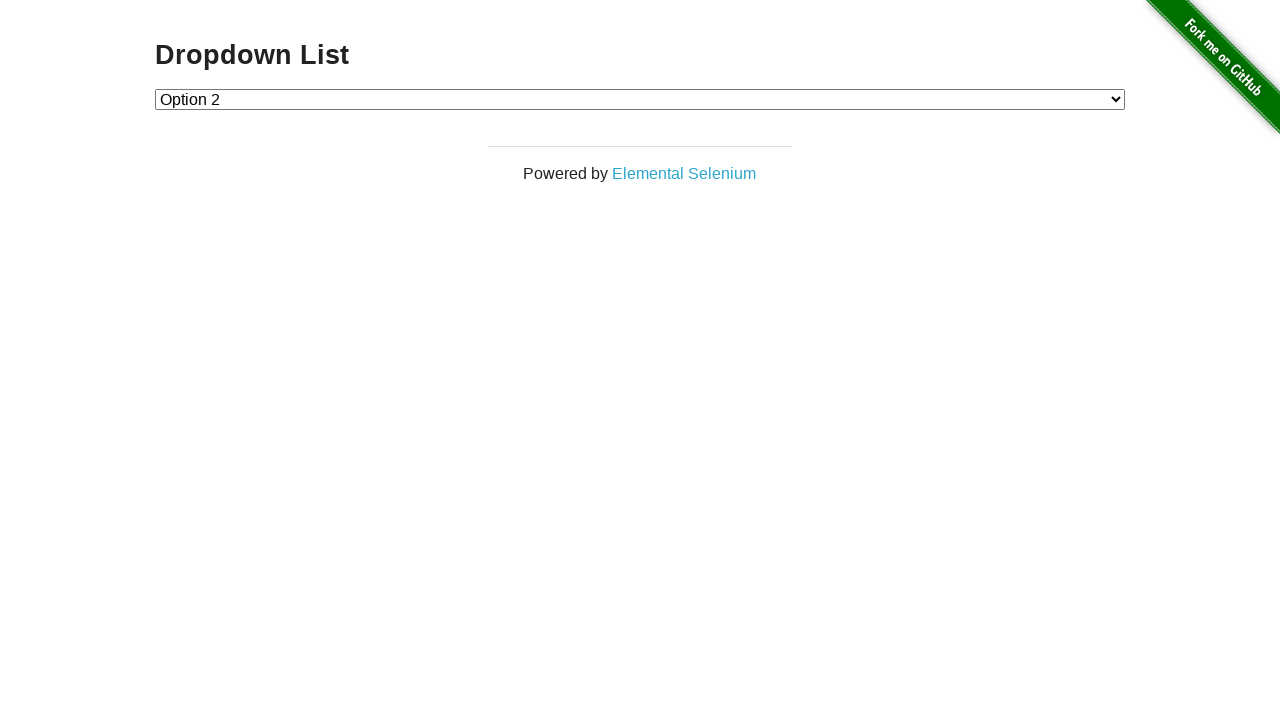

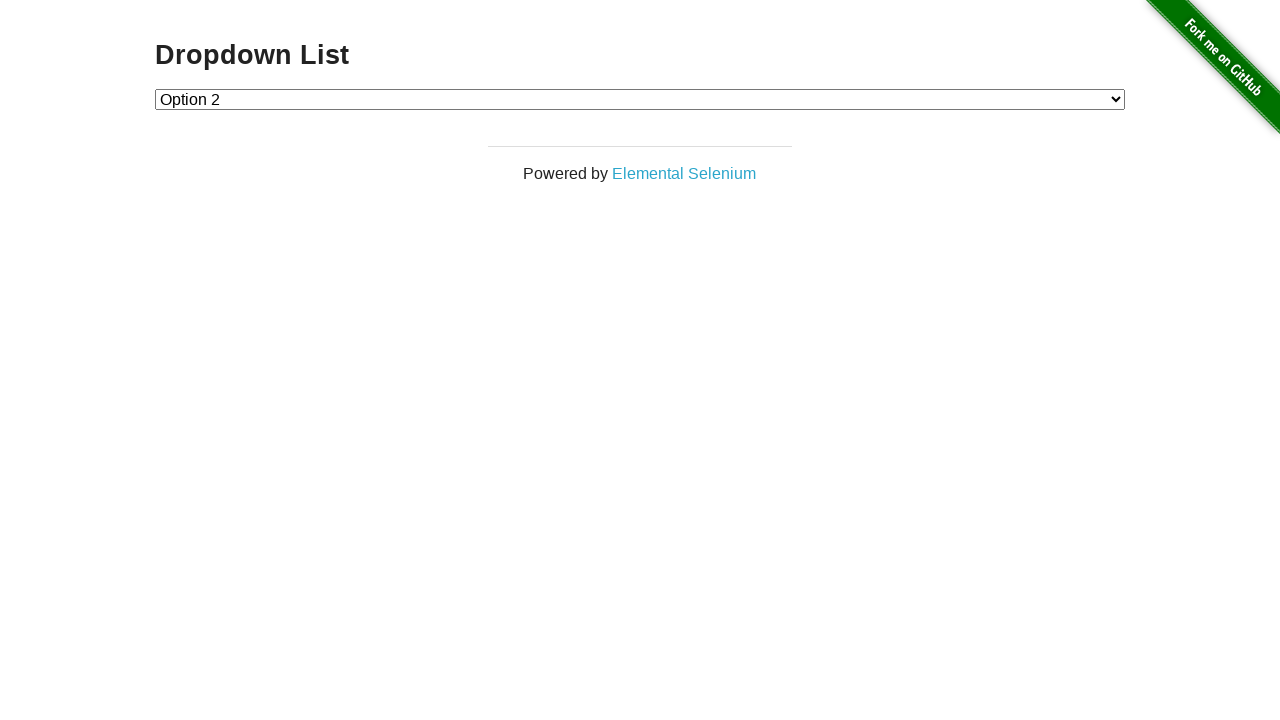